Tests radio button functionality on DemoQA by clicking on different radio button options (Yes and Impressive)

Starting URL: https://demoqa.com/radio-button

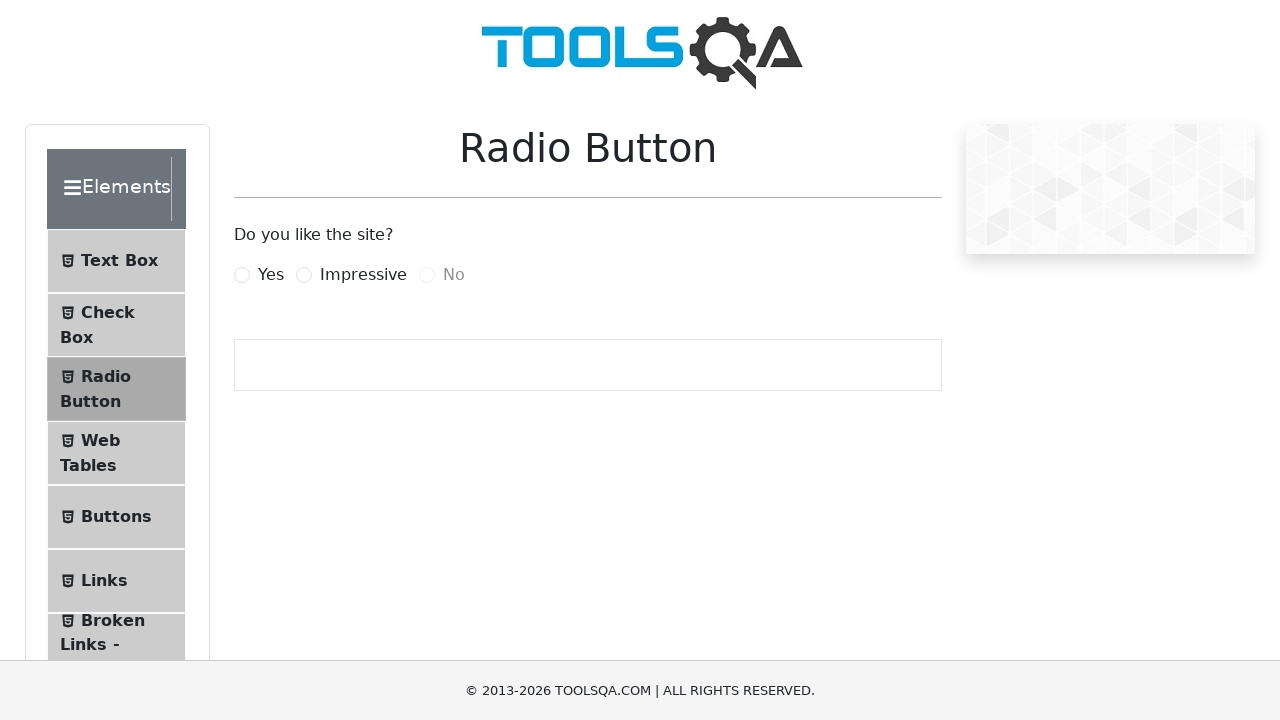

Clicked on item-2 in the sidebar to navigate to radio button section at (116, 389) on #item-2
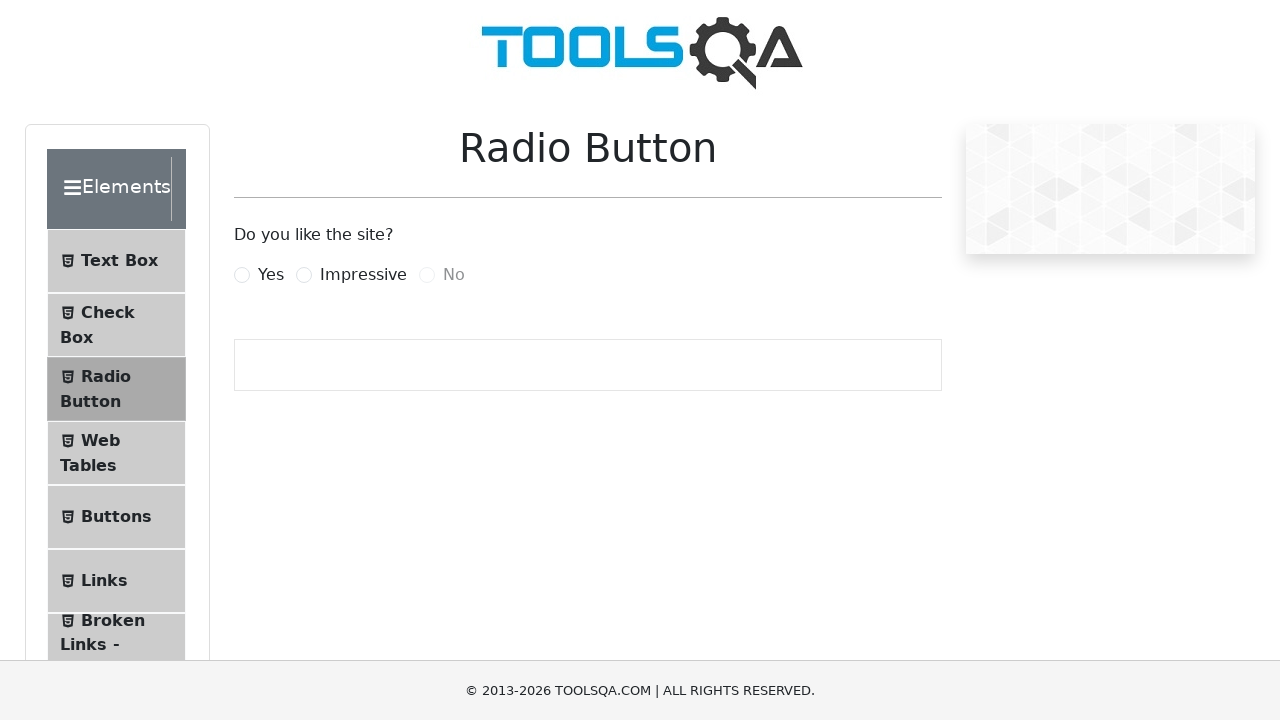

Clicked on the 'Yes' radio button at (271, 275) on label[for='yesRadio']
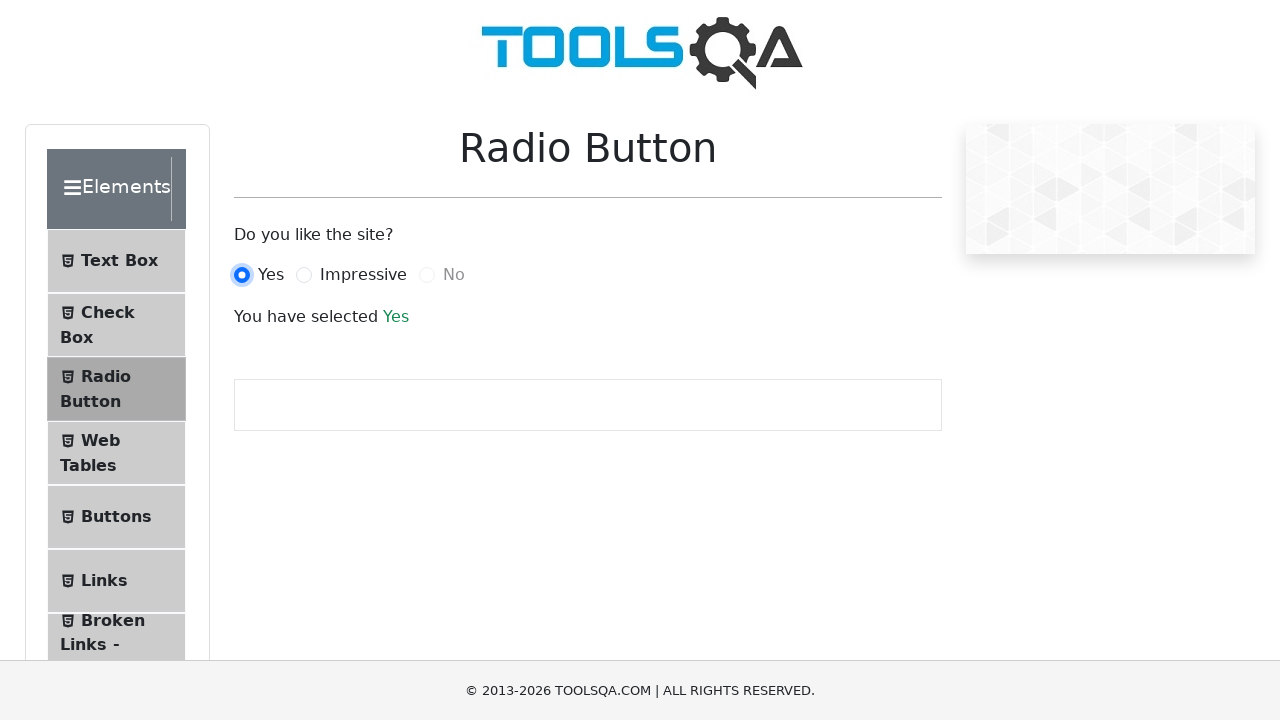

Clicked on the 'Impressive' radio button at (363, 275) on label[for='impressiveRadio']
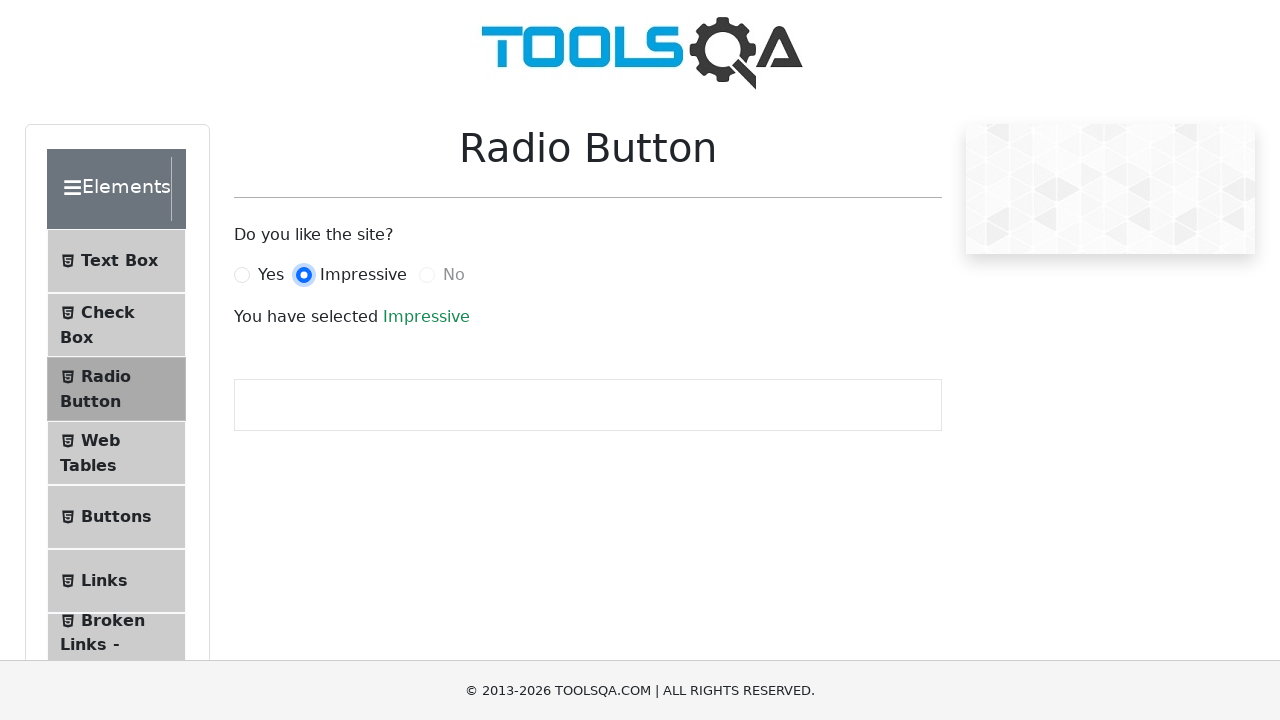

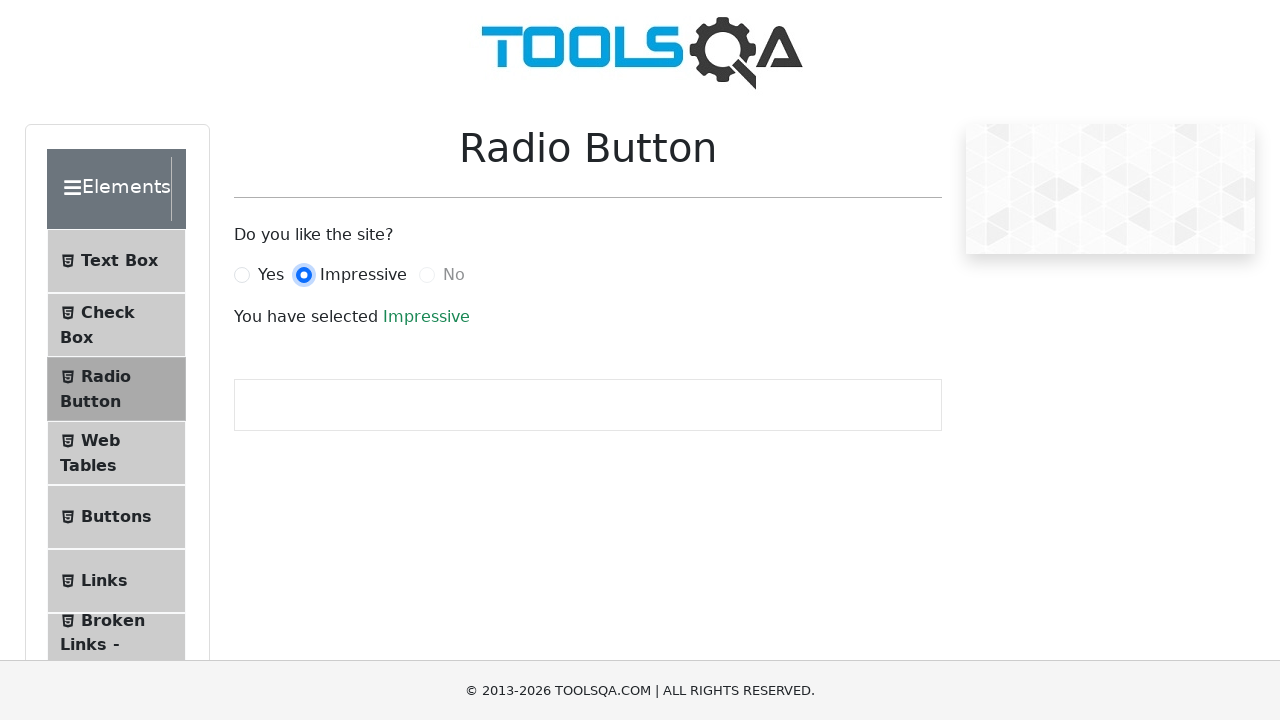